Tests interaction with multiple frames and nested frames by filling text inputs in different frames and clicking a checkbox in a nested iframe

Starting URL: https://ui.vision/demo/webtest/frames/

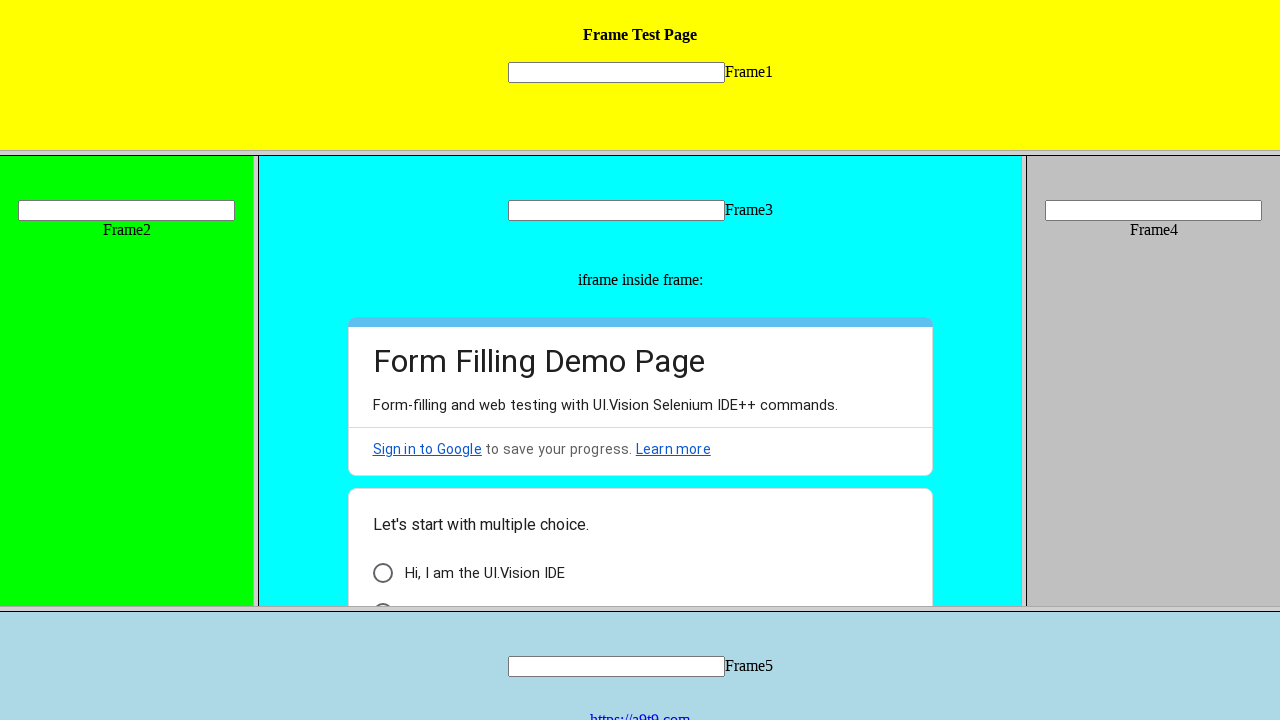

Located Frame 1
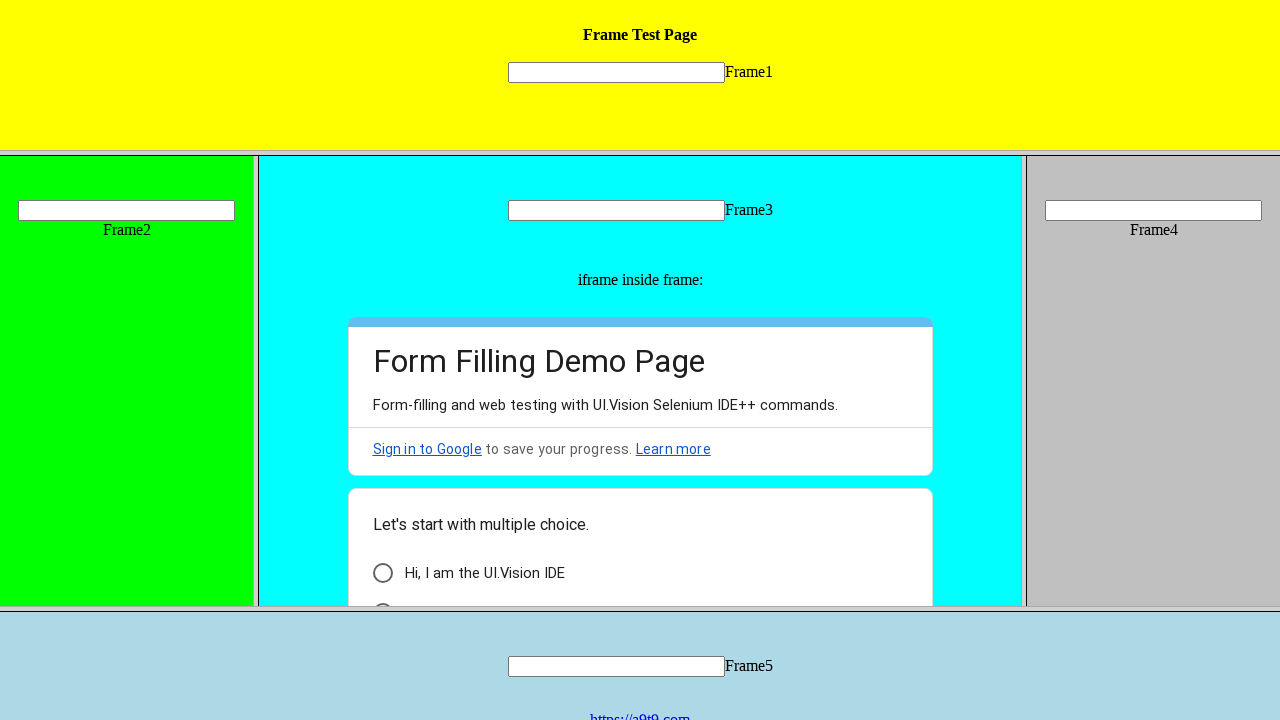

Filled 'Welcome' in Frame 1 text input on frame[src='frame_1.html'] >> internal:control=enter-frame >> input[name='mytext1
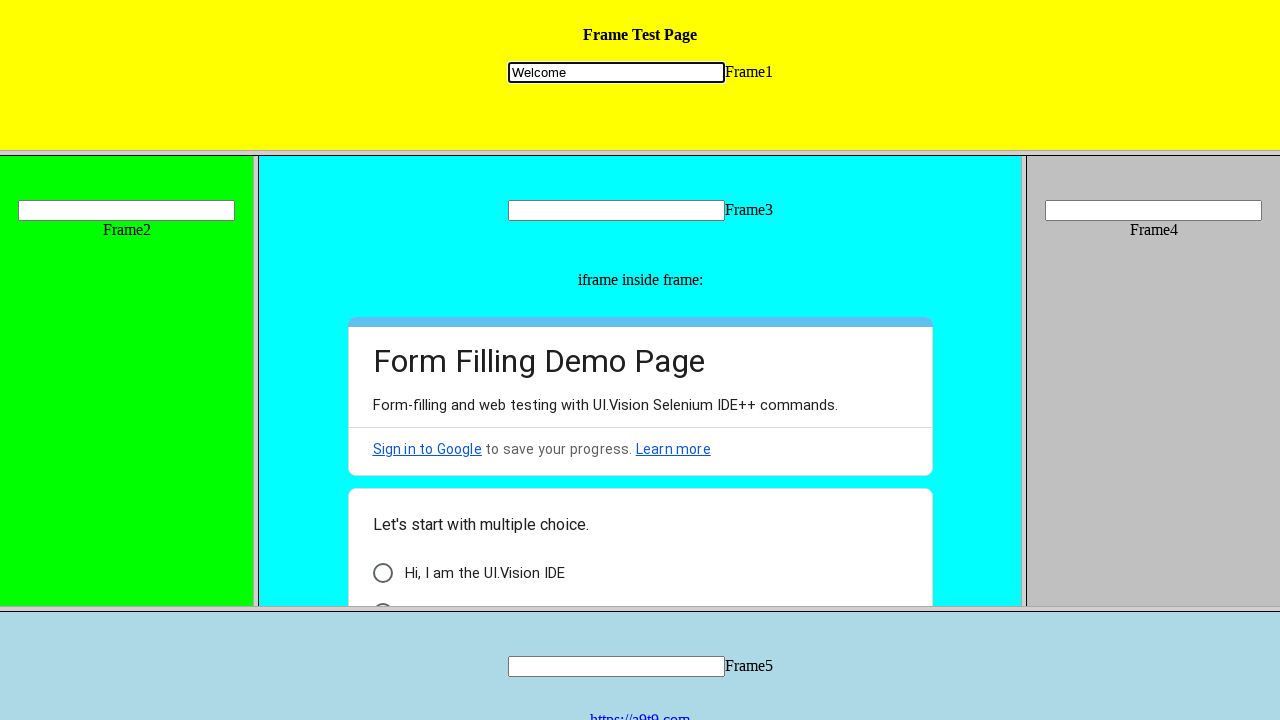

Located Frame 2
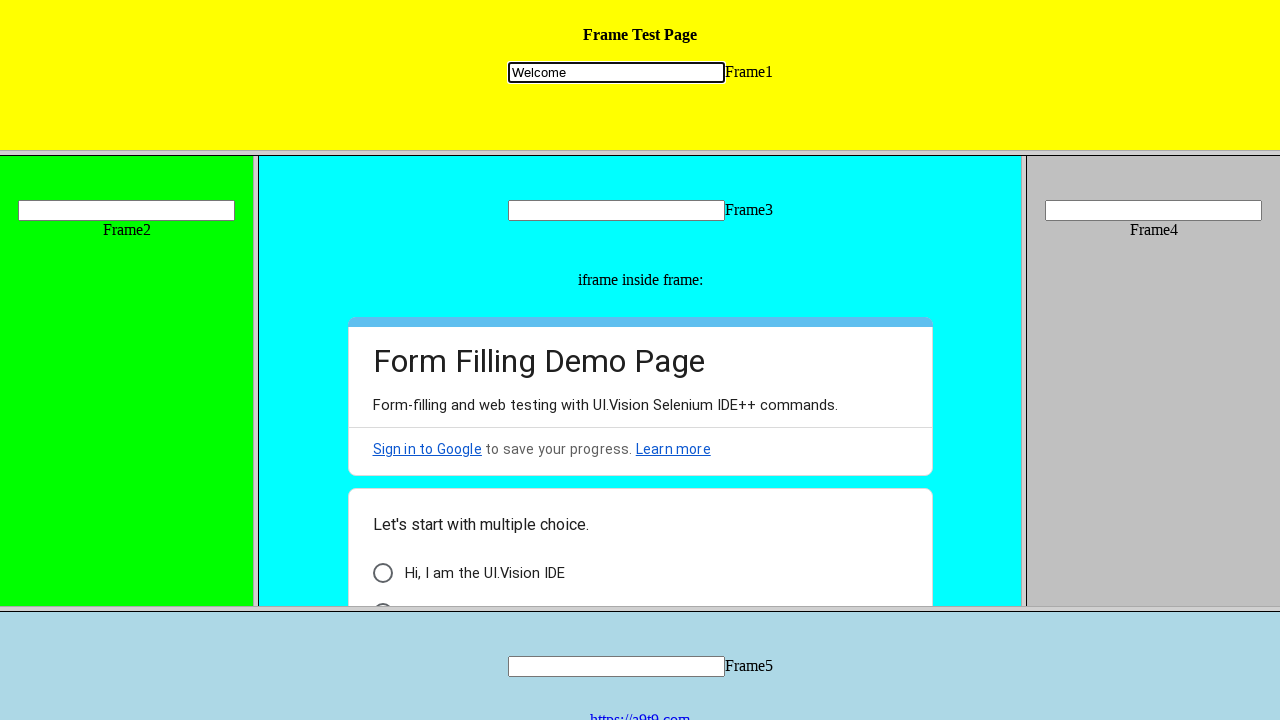

Filled 'Automation' in Frame 2 text input on frame[src='frame_2.html'] >> internal:control=enter-frame >> input[name='mytext2
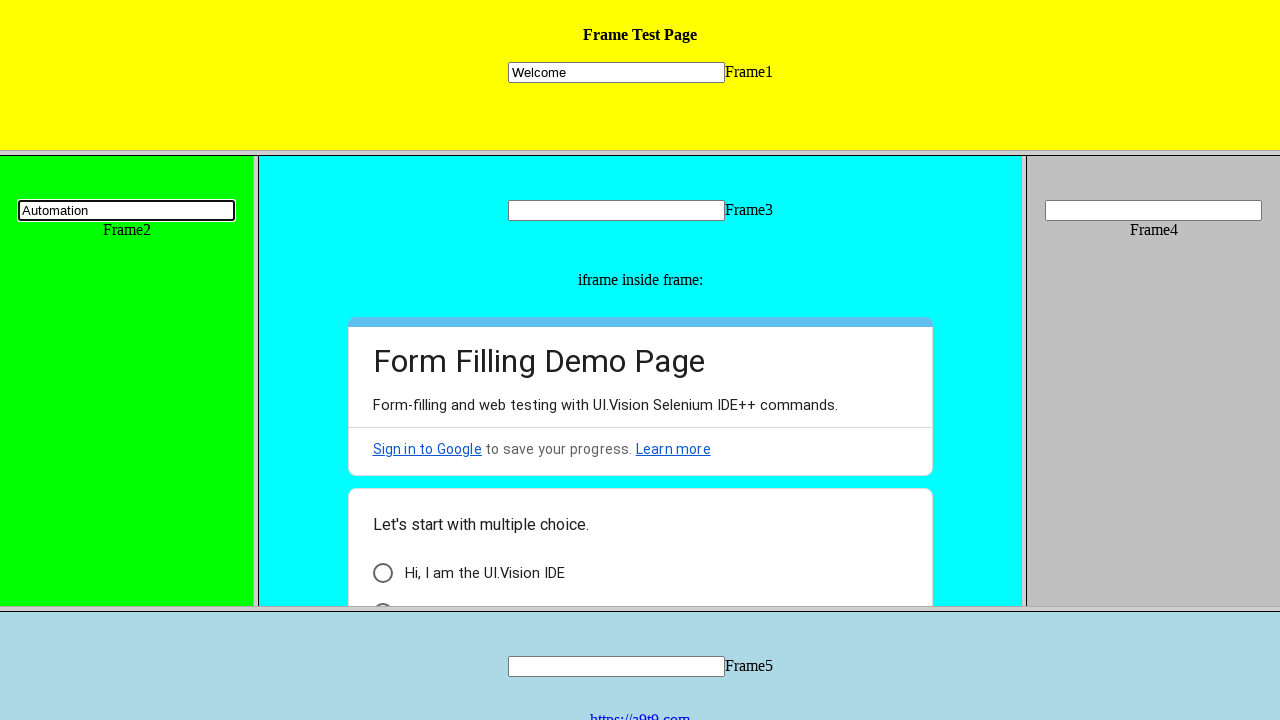

Located Frame 3
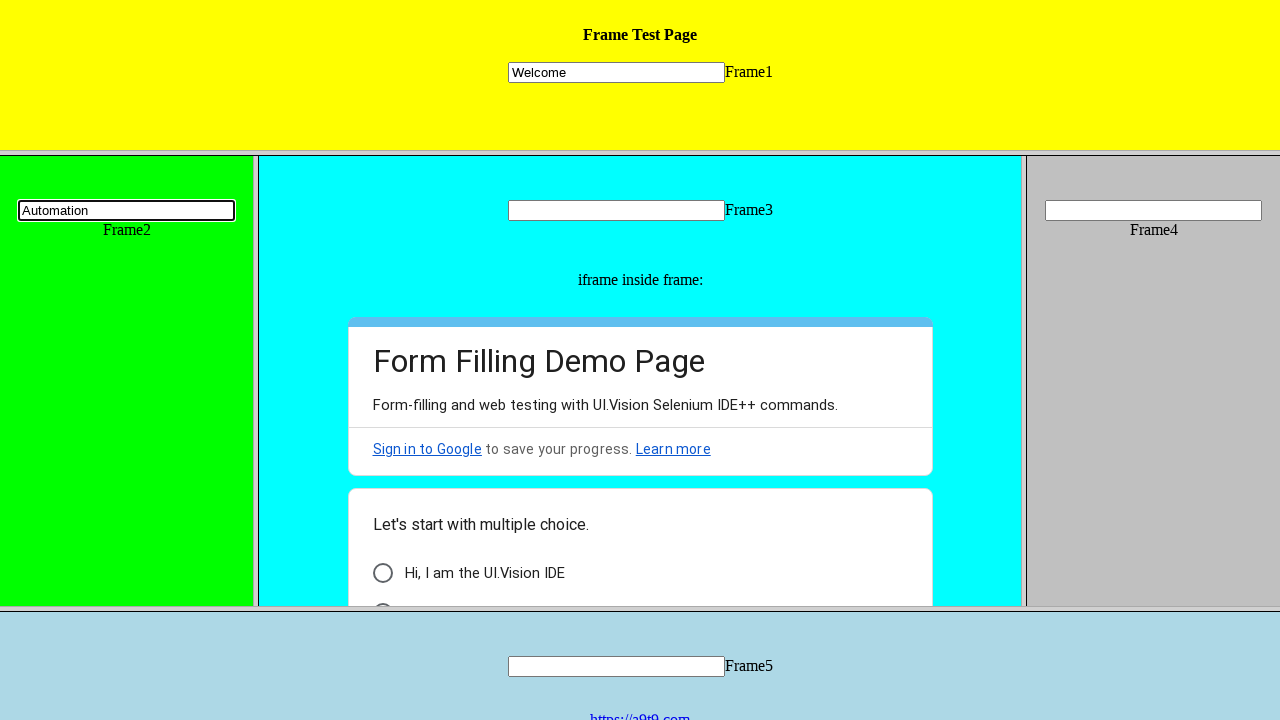

Filled 'Programming' in Frame 3 text input on frame[src='frame_3.html'] >> internal:control=enter-frame >> input[name='mytext3
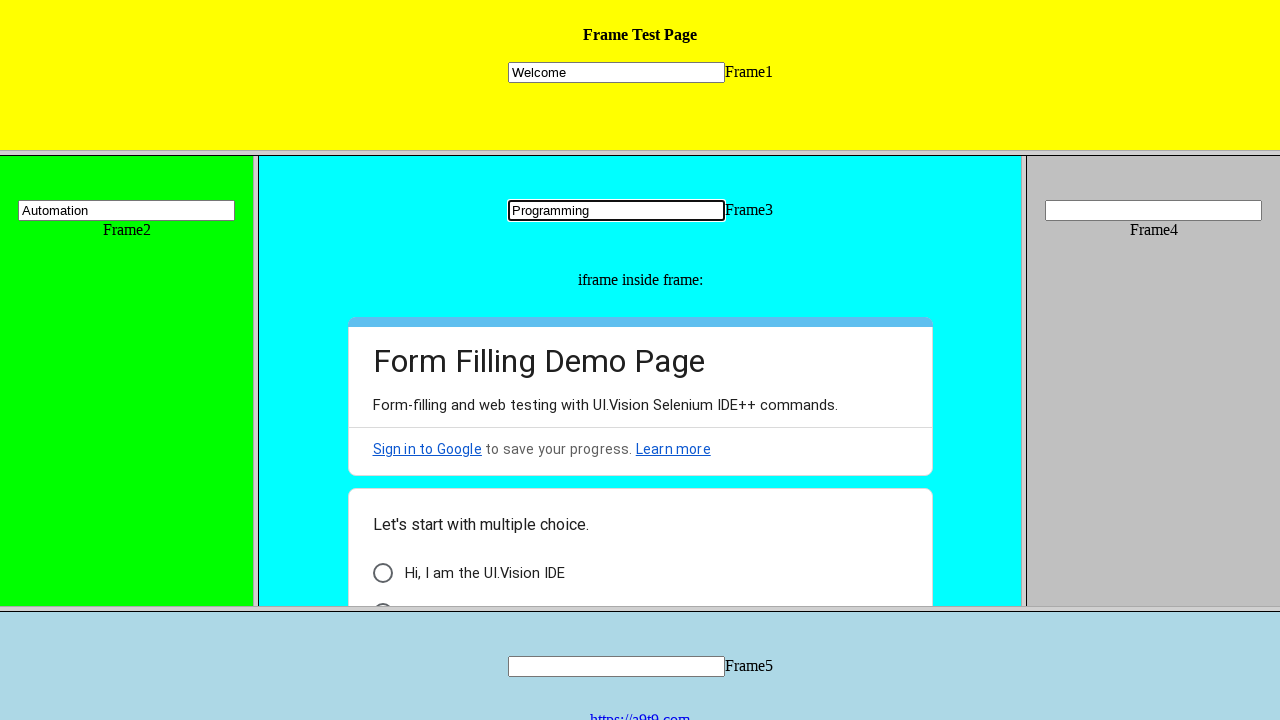

Located nested iframe within Frame 3
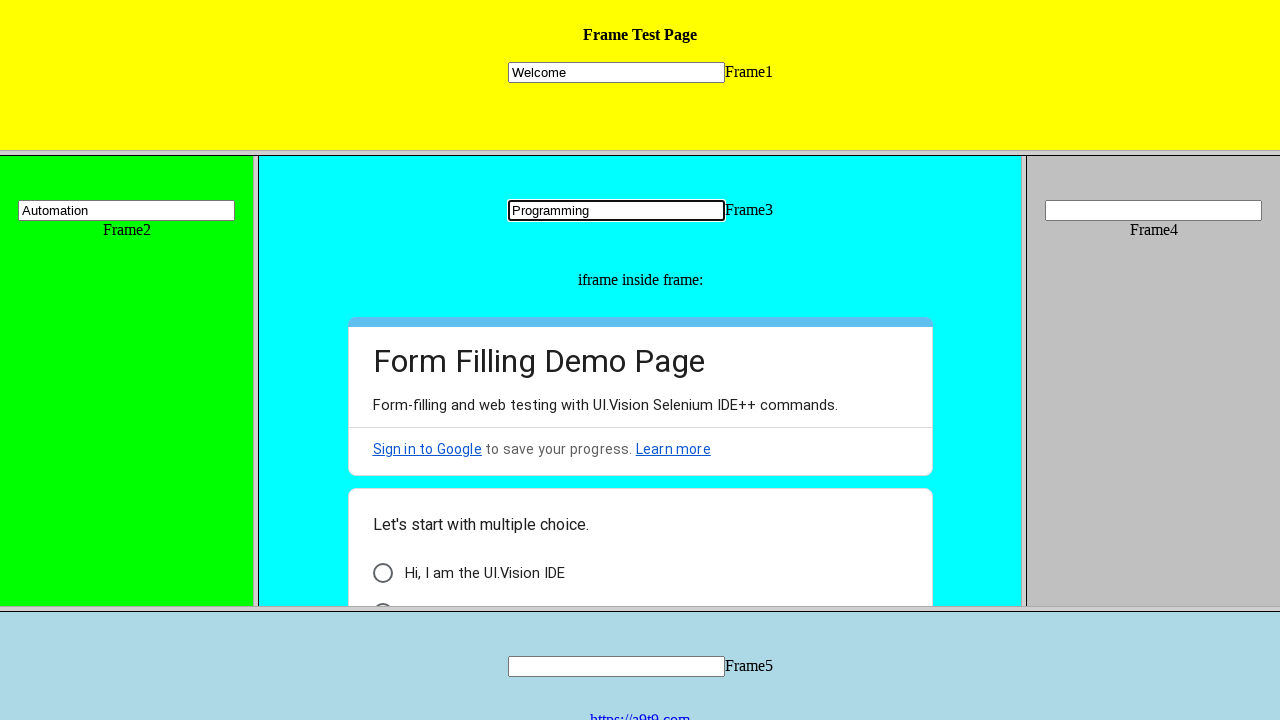

Clicked checkbox in nested iframe at (382, 573) on frame[src='frame_3.html'] >> internal:control=enter-frame >> iframe >> internal:
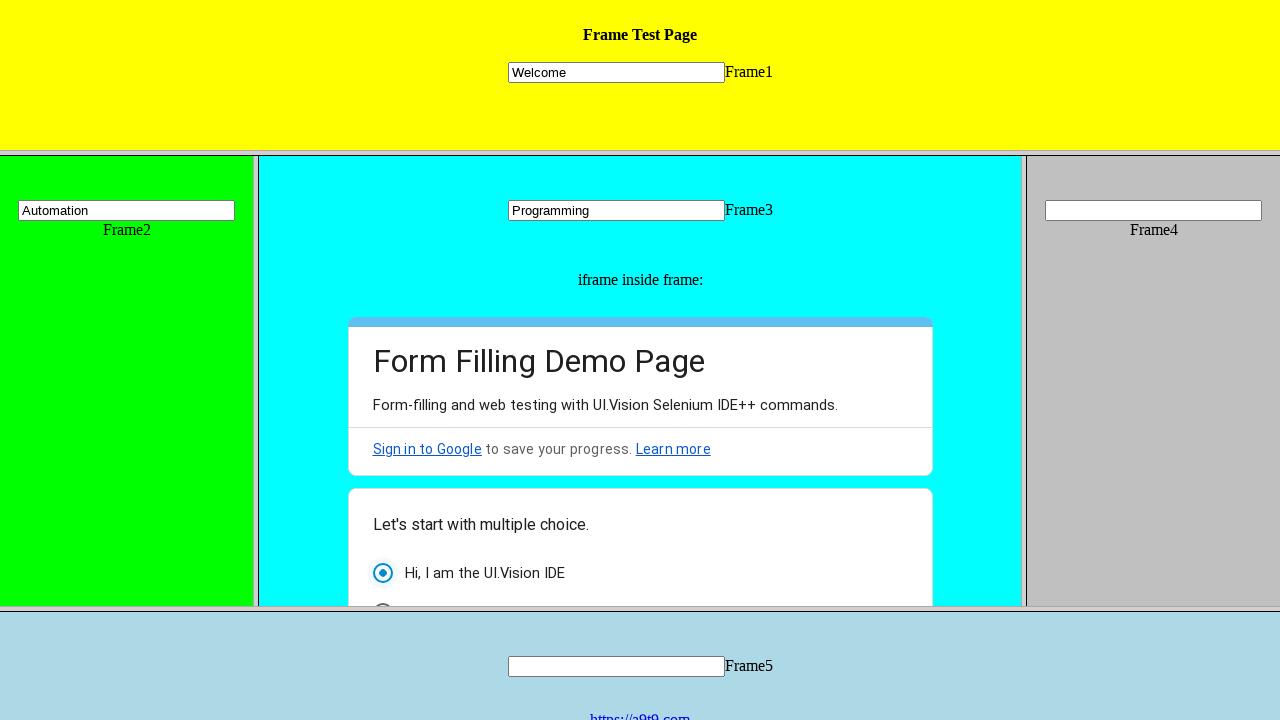

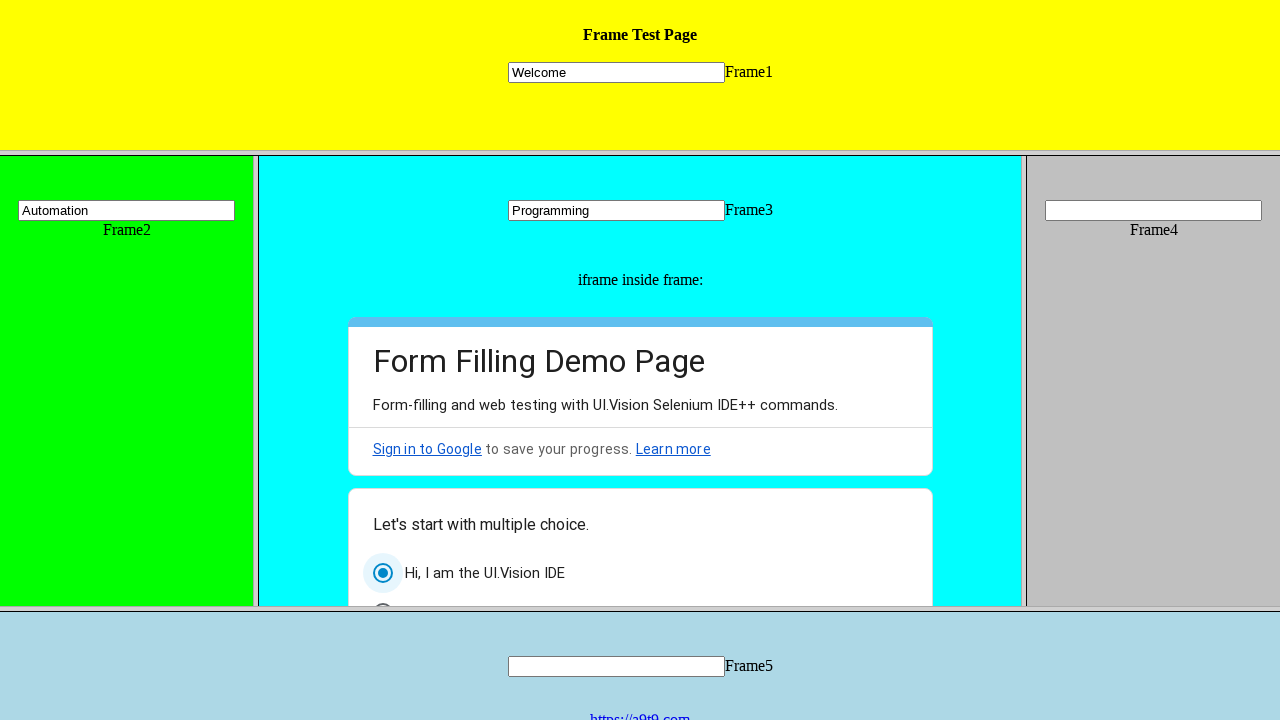